Tests dynamic loading page by clicking start button and verifying text appears with adequate wait time

Starting URL: https://automationfc.github.io/dynamic-loading/

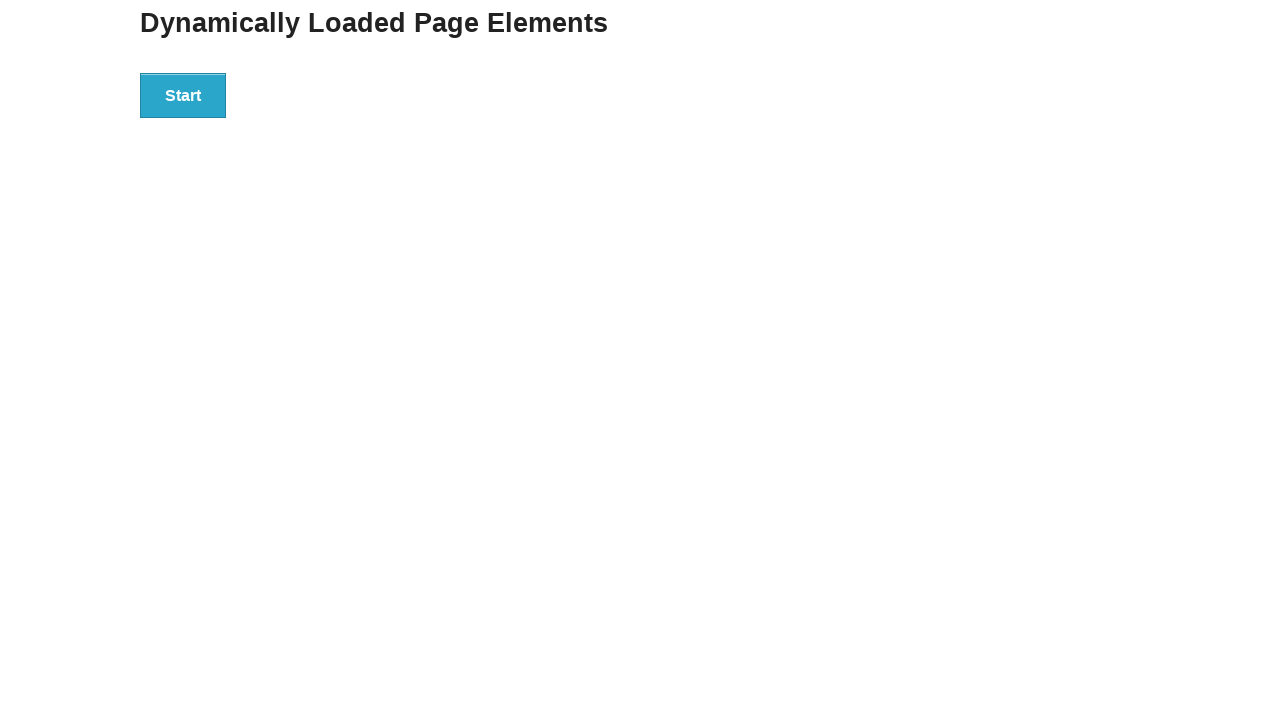

Clicked start button to trigger dynamic loading at (183, 95) on div[id='start'] button
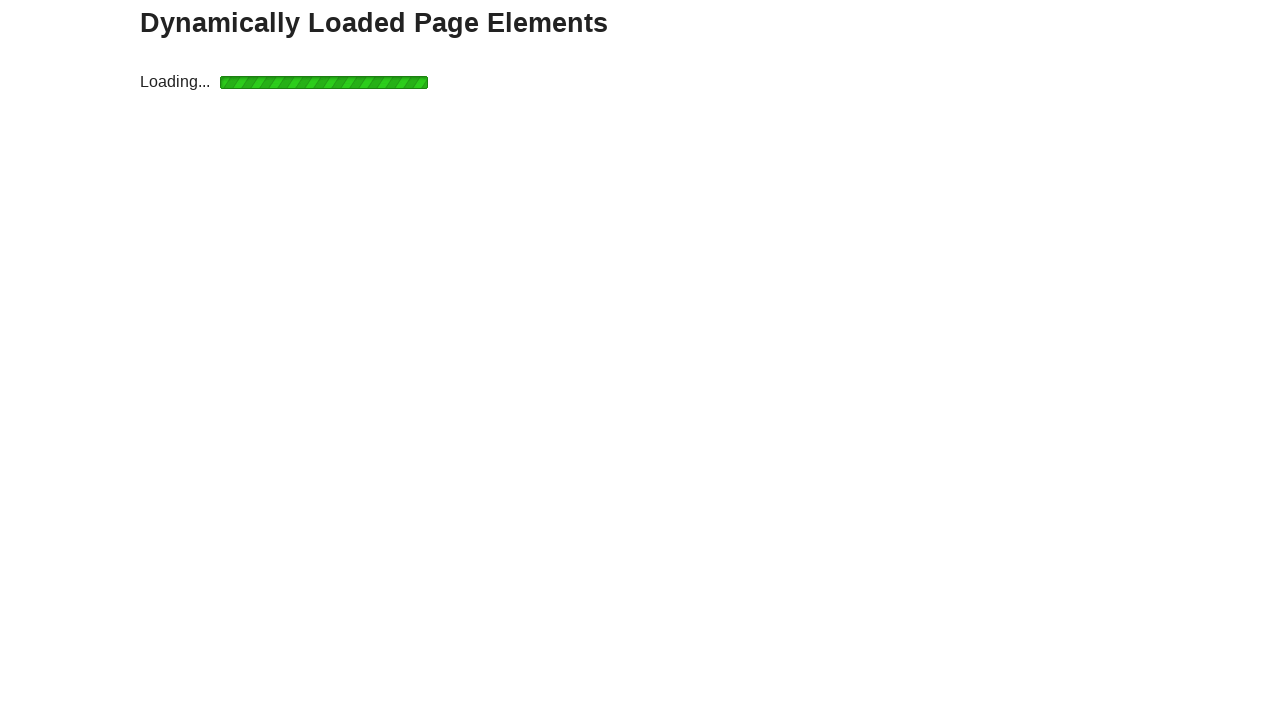

Waited 5 seconds for dynamic content to load
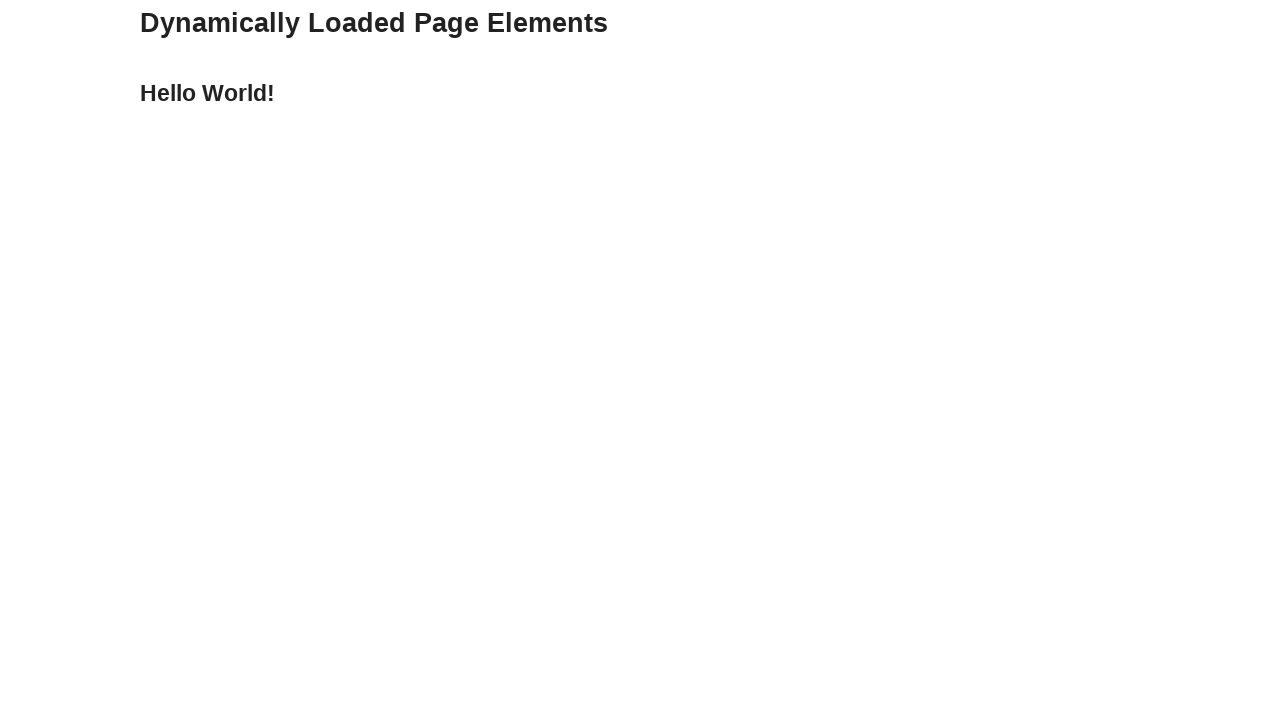

Verified 'Hello World!' text appeared after dynamic loading
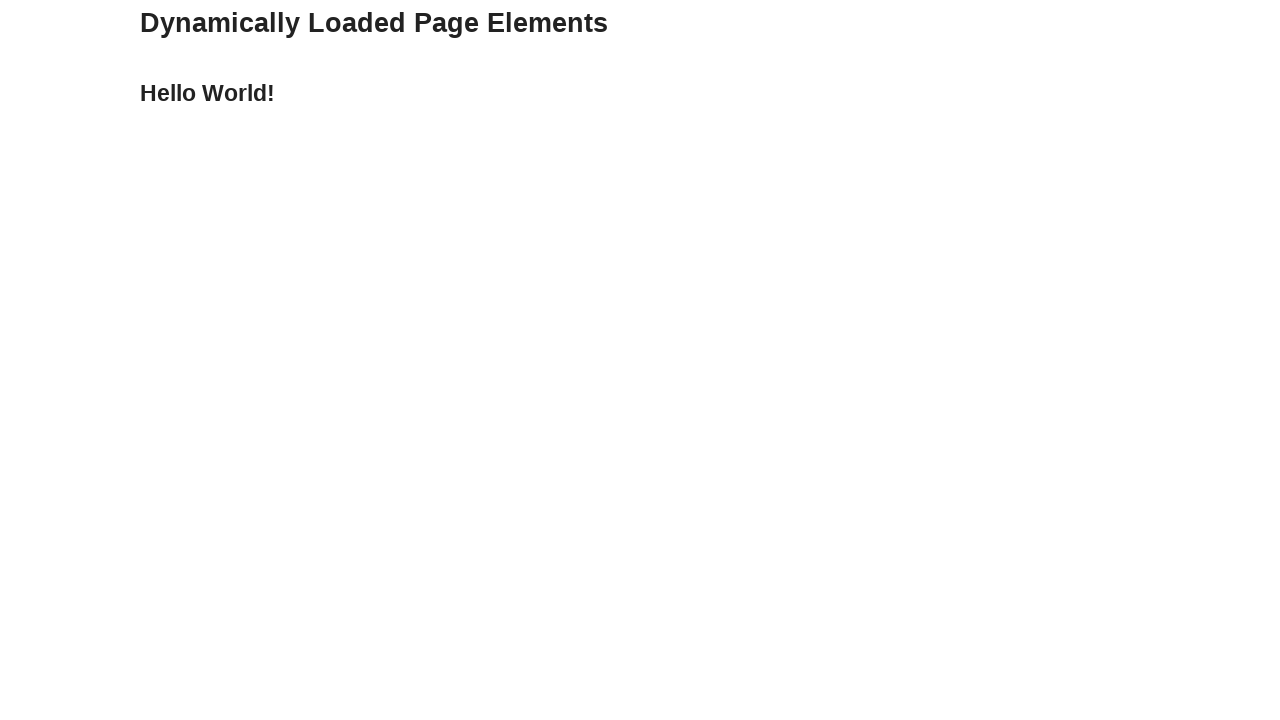

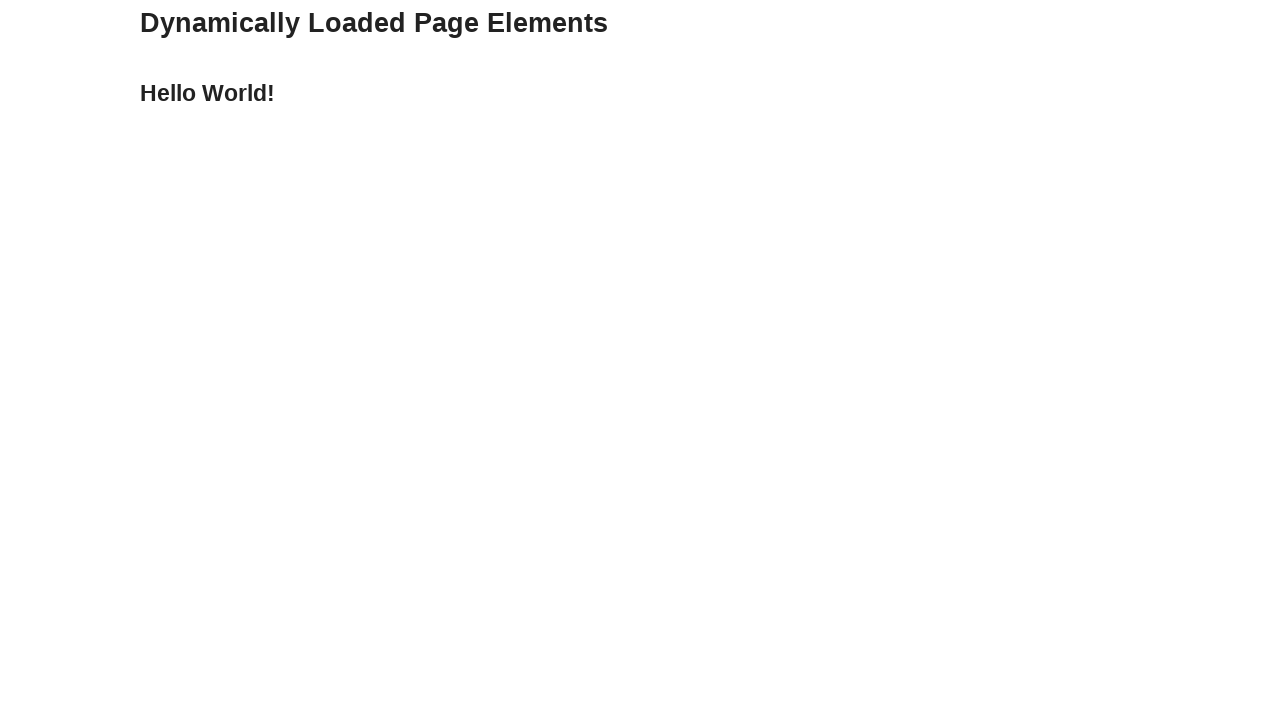